Tests autocomplete dropdown functionality by typing partial text and navigating through suggestions using arrow keys

Starting URL: http://qaclickacademy.com/practice.php

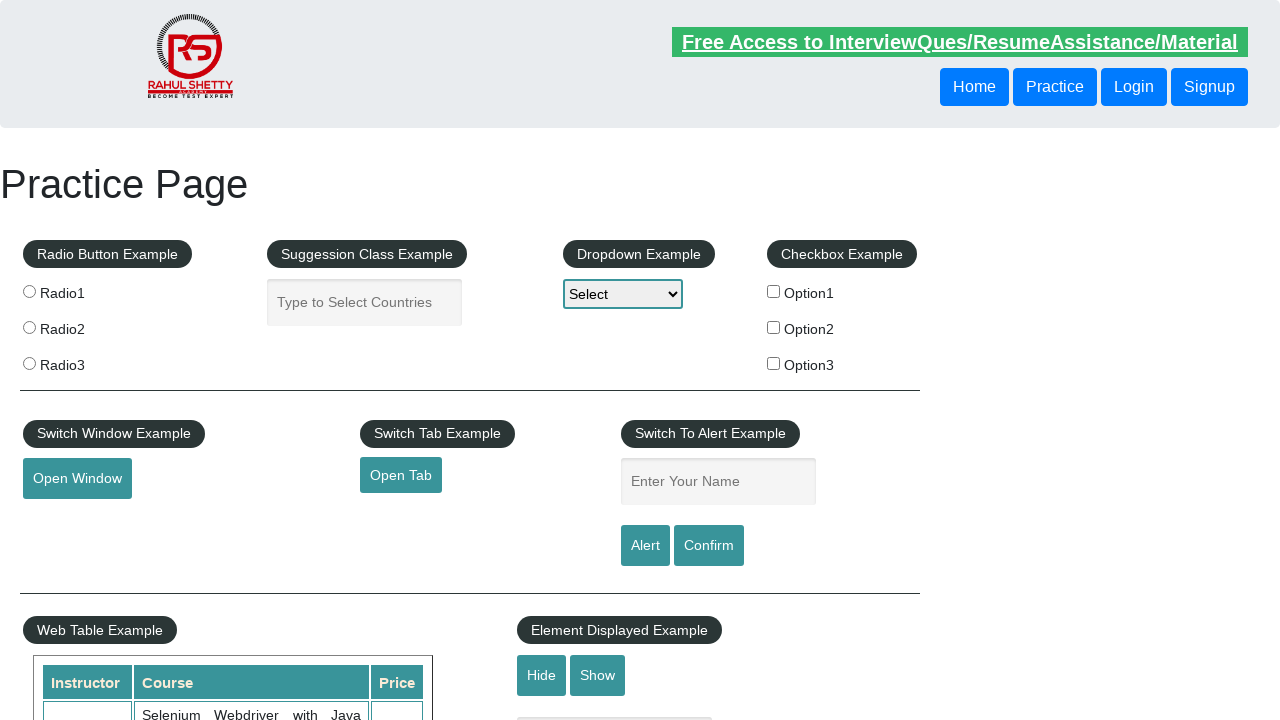

Filled autocomplete field with partial text 'ind' on #autocomplete
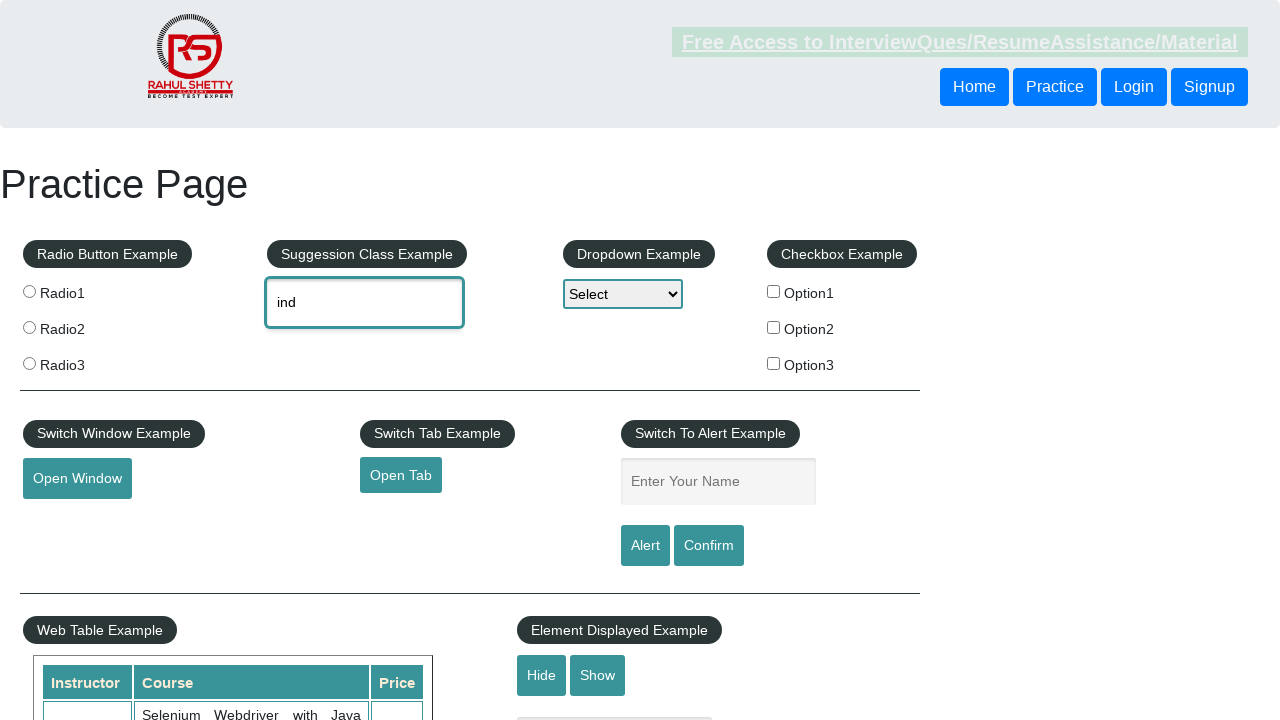

Waited 2000ms for autocomplete suggestions to appear
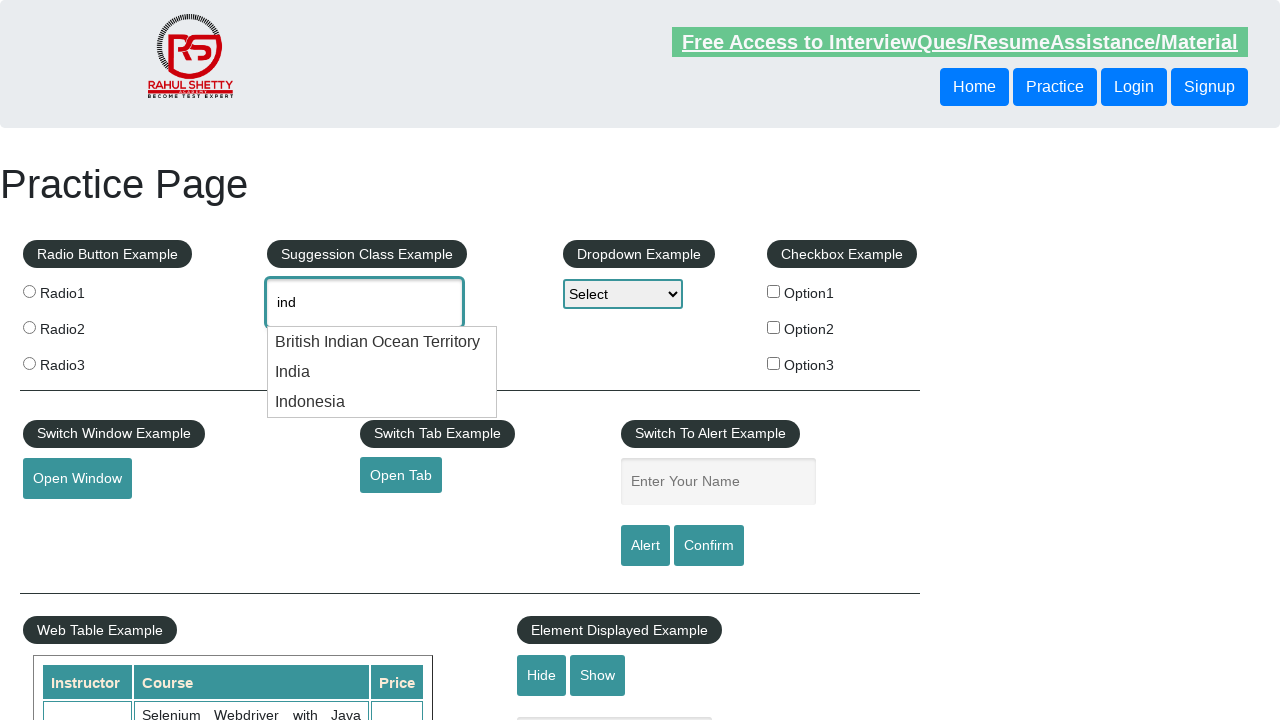

Pressed ArrowDown to navigate to first autocomplete suggestion on #autocomplete
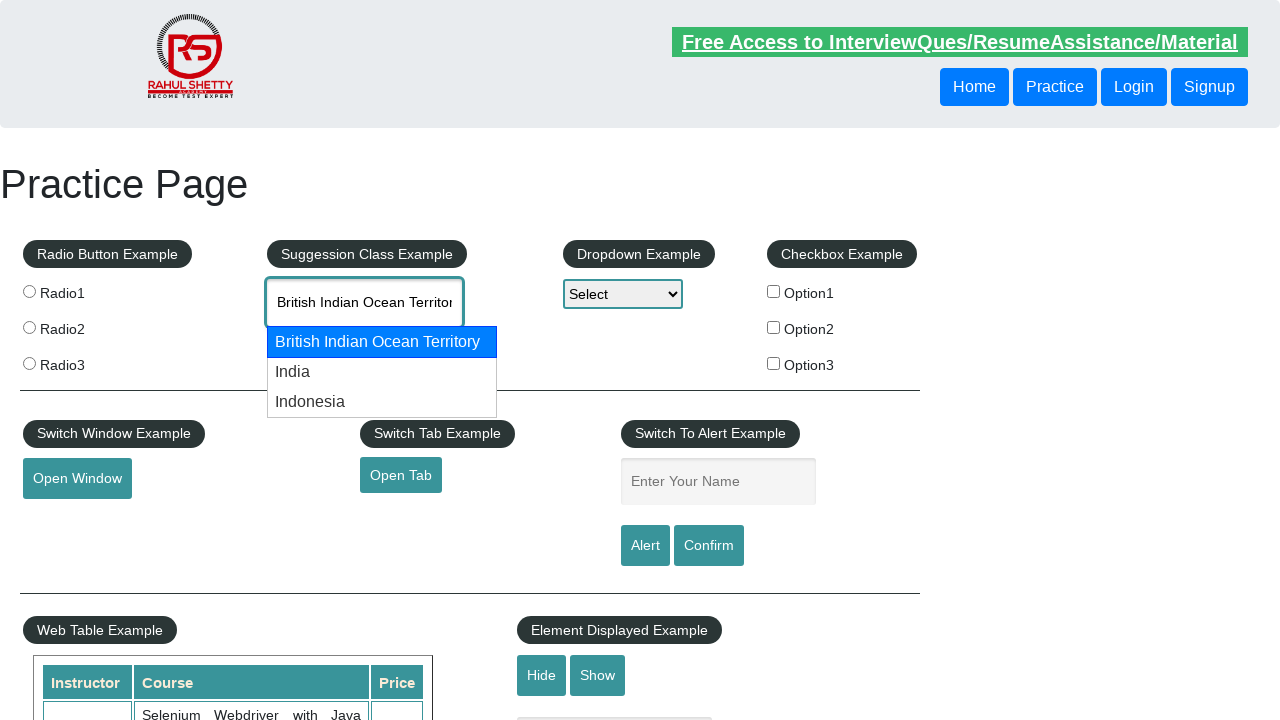

Pressed ArrowDown to navigate to second autocomplete suggestion on #autocomplete
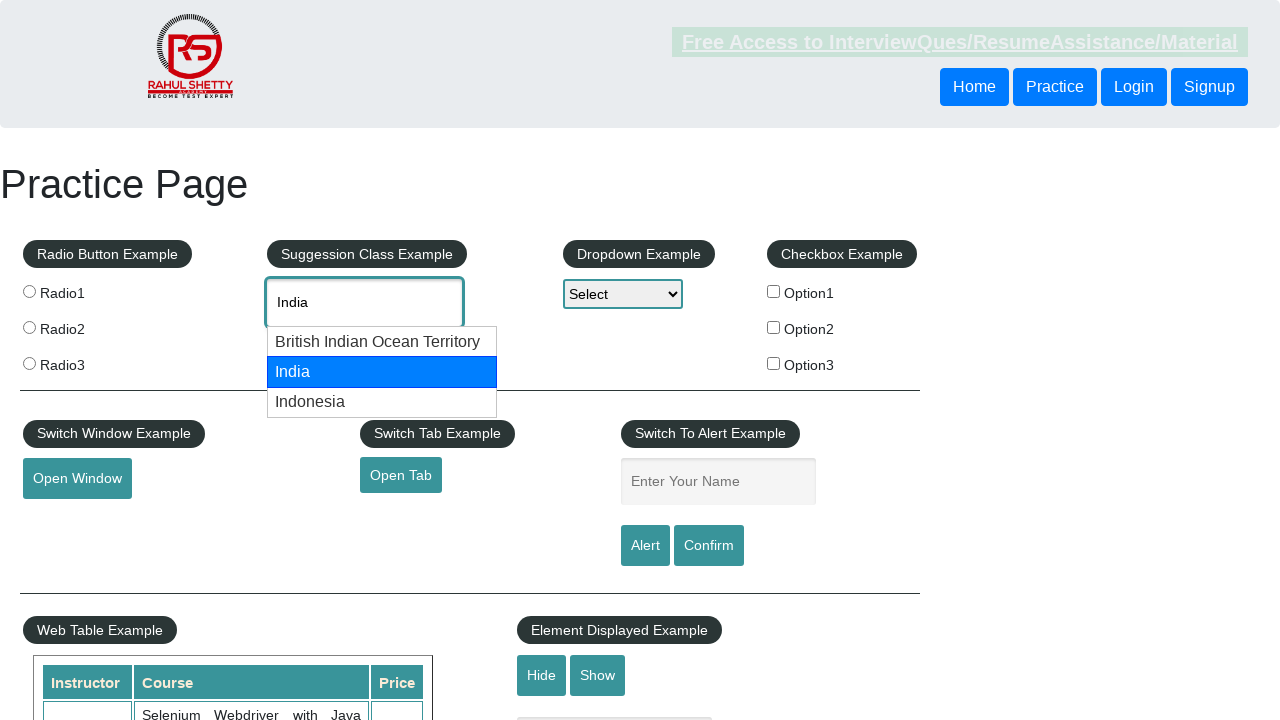

Retrieved selected value from autocomplete field: 'India'
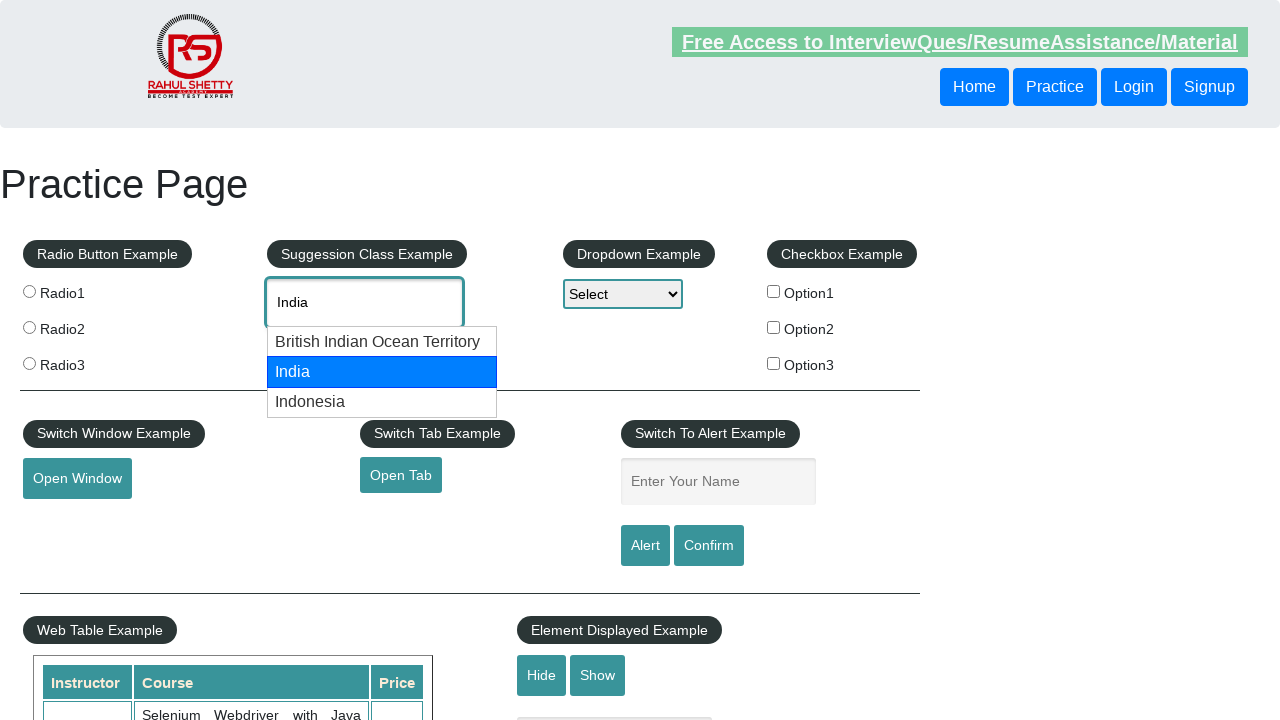

Printed selected autocomplete value to console
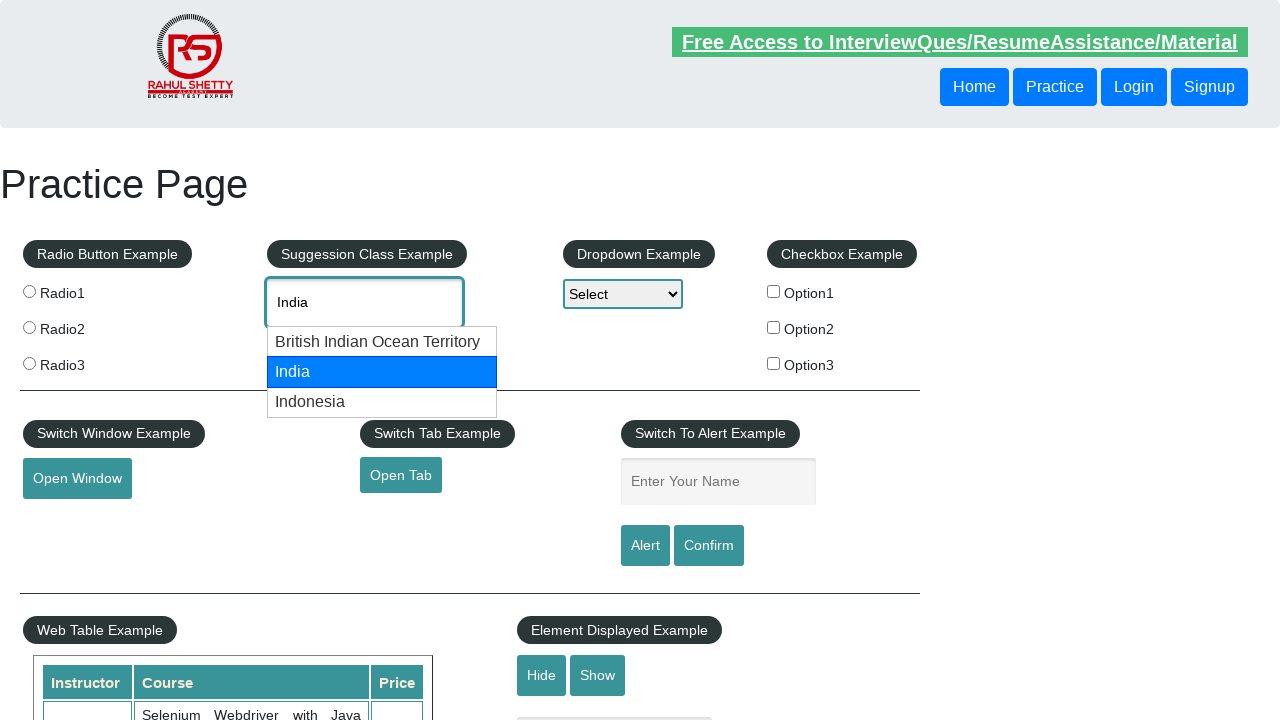

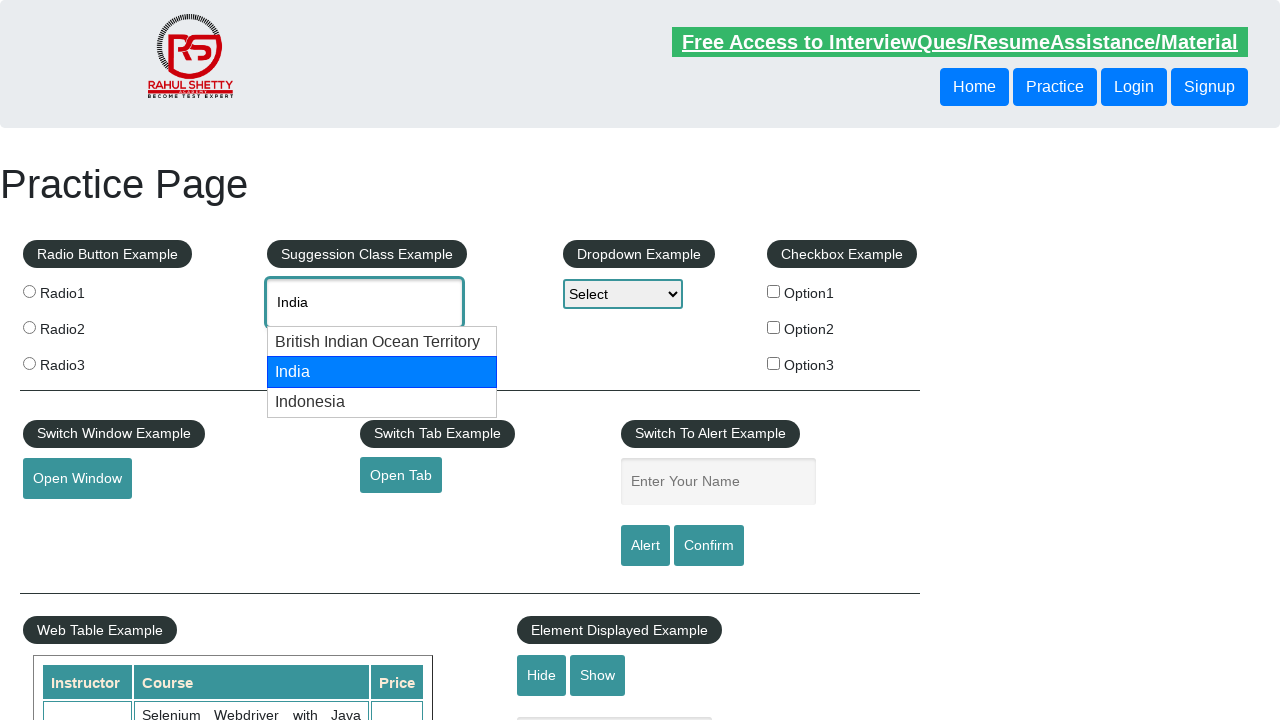